Opens a popup window by clicking a link and handles multiple browser windows

Starting URL: http://omayo.blogspot.com/

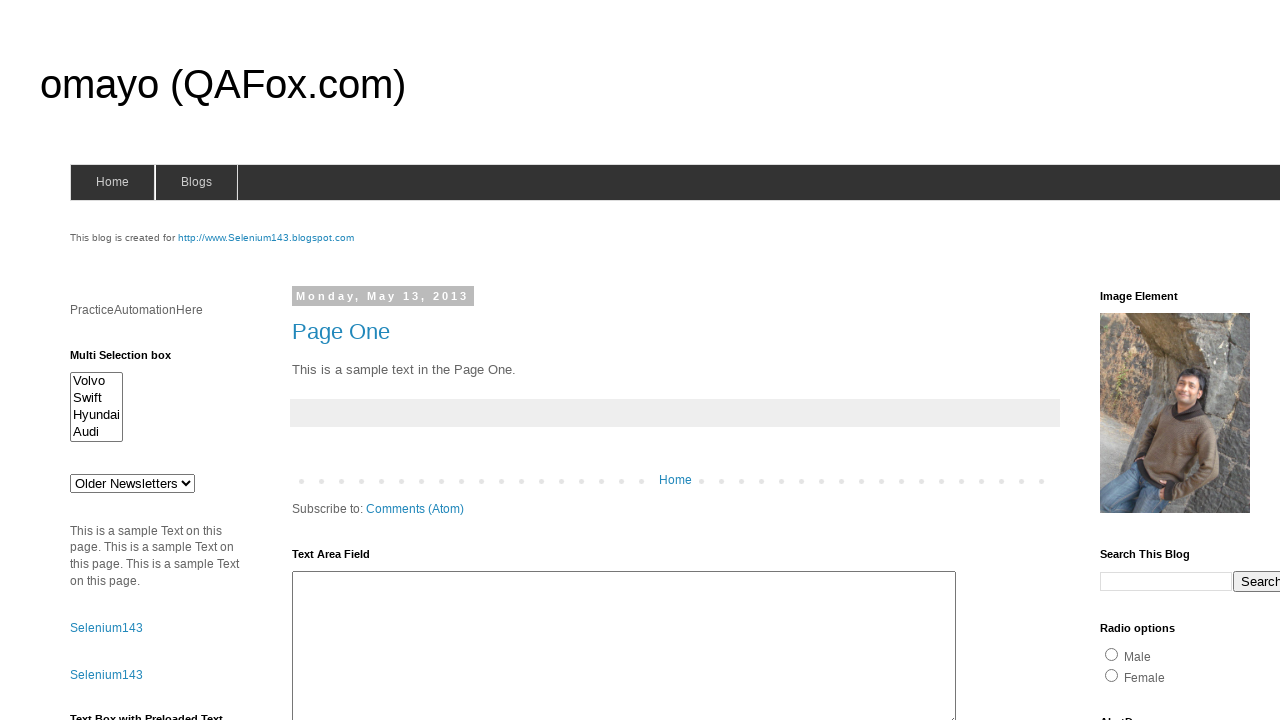

Clicked link to open popup window at (132, 360) on text=Open a popup window
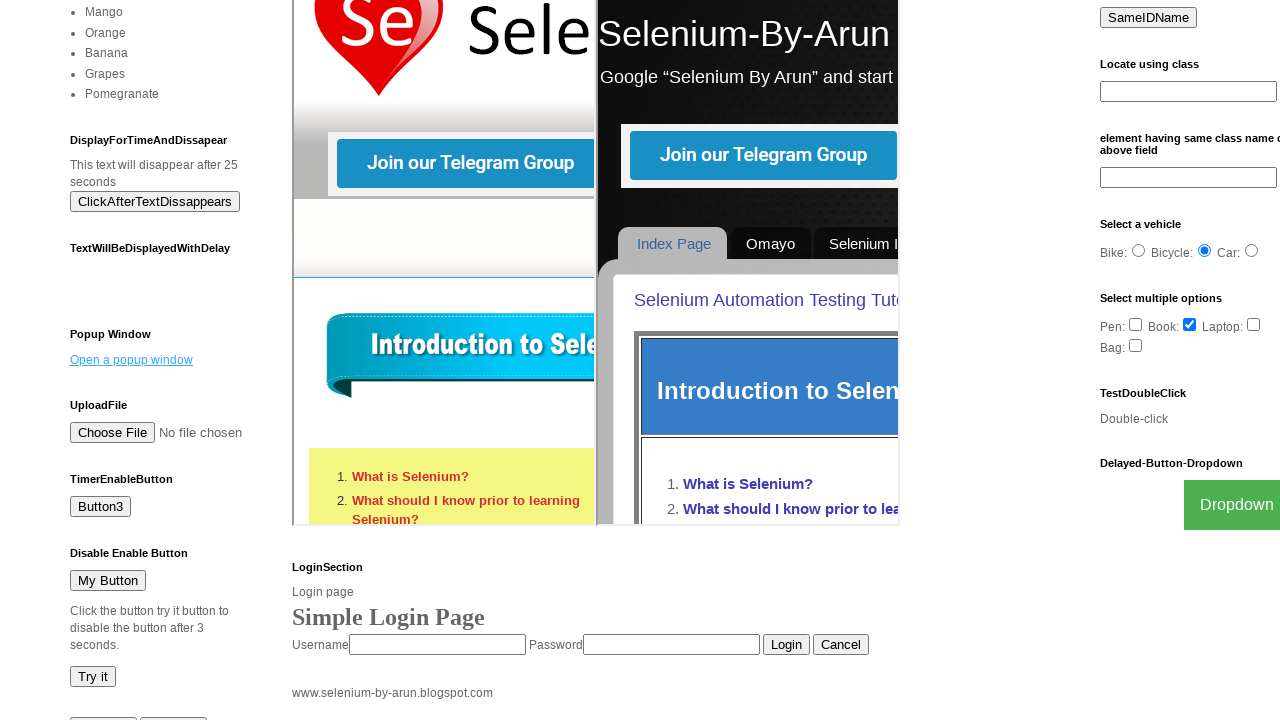

Waited 1000ms for popup window to open
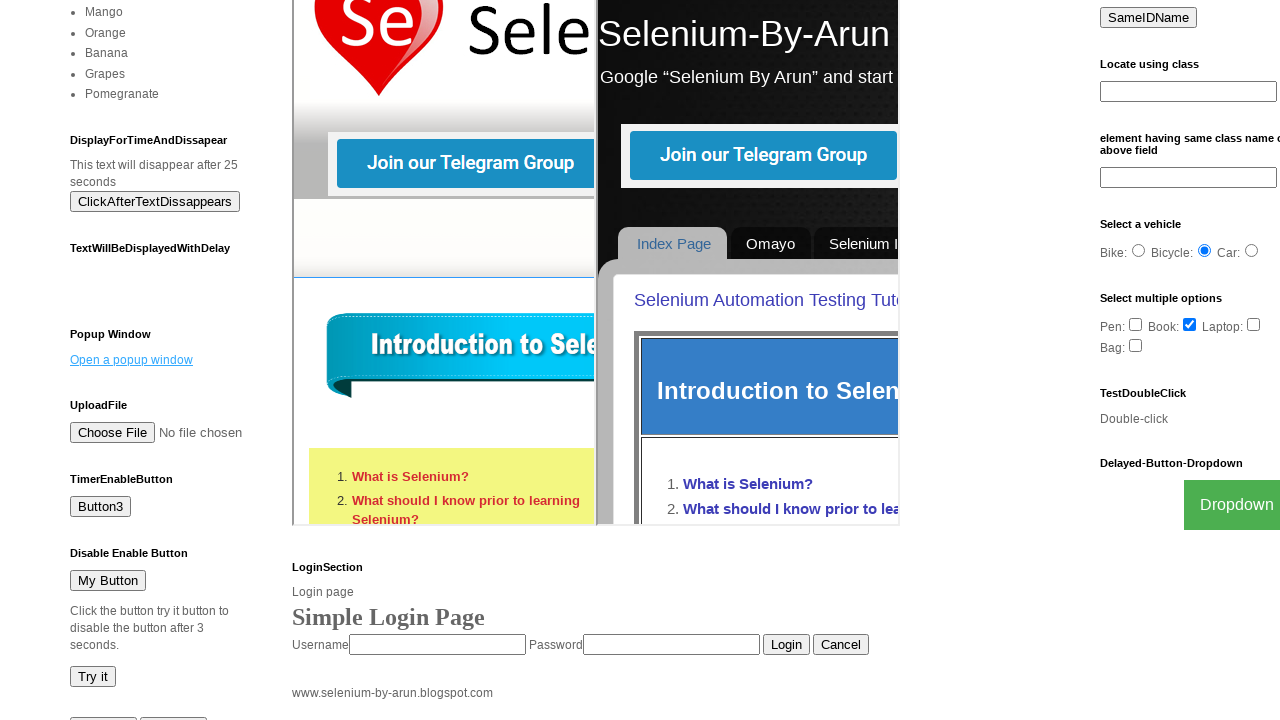

Retrieved all open windows/tabs - total count: 2
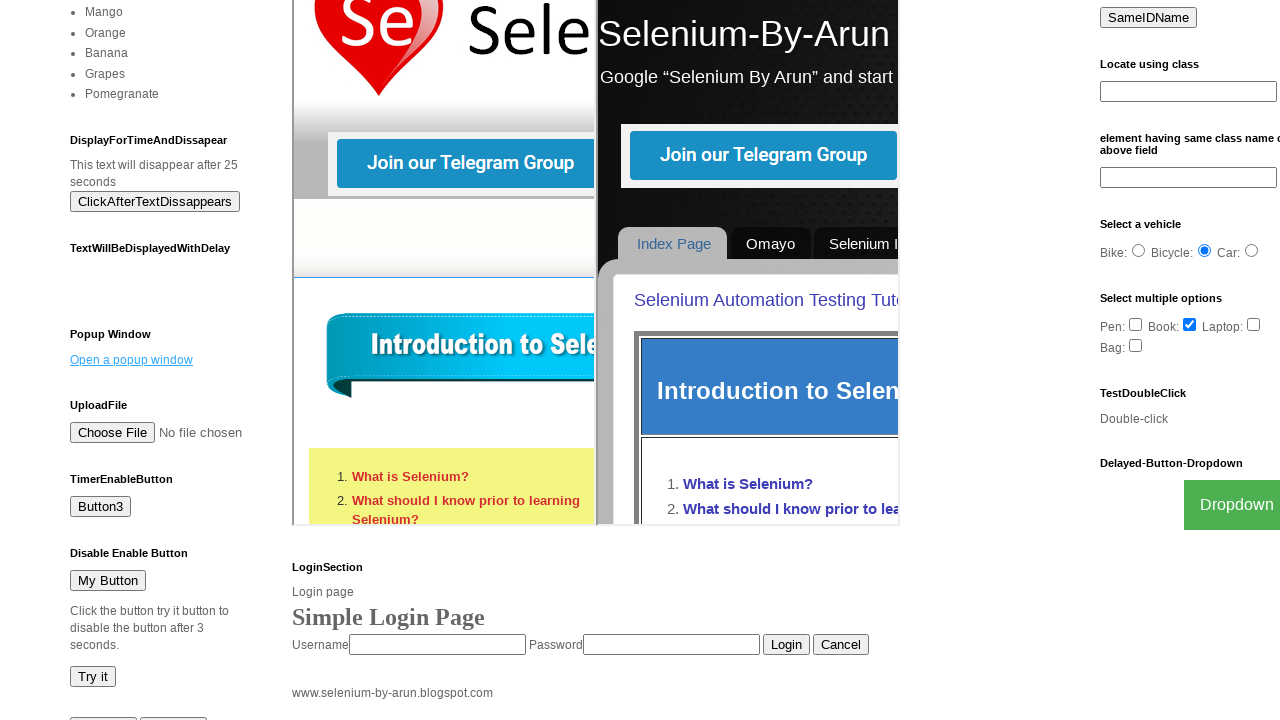

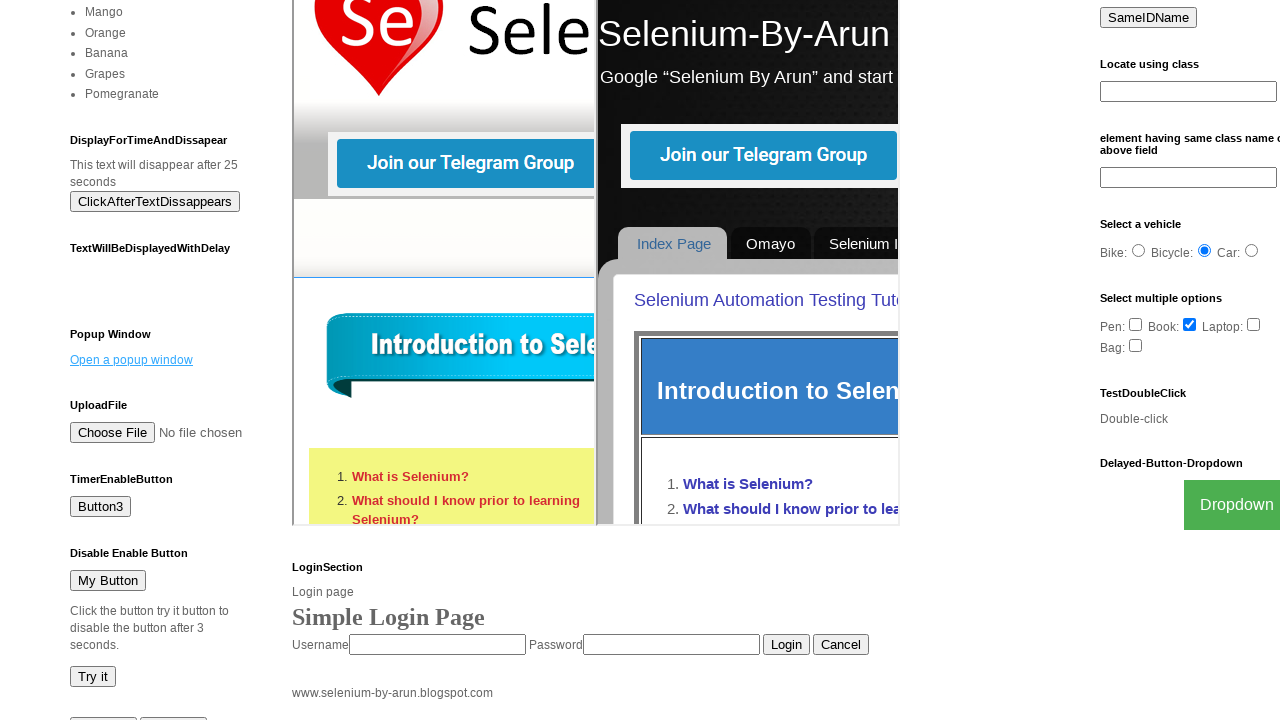